Tests checkbox functionality by verifying default states, clicking to toggle checkboxes, and then navigating via home link with back/forward browser navigation

Starting URL: http://practice.cydeo.com/checkboxes

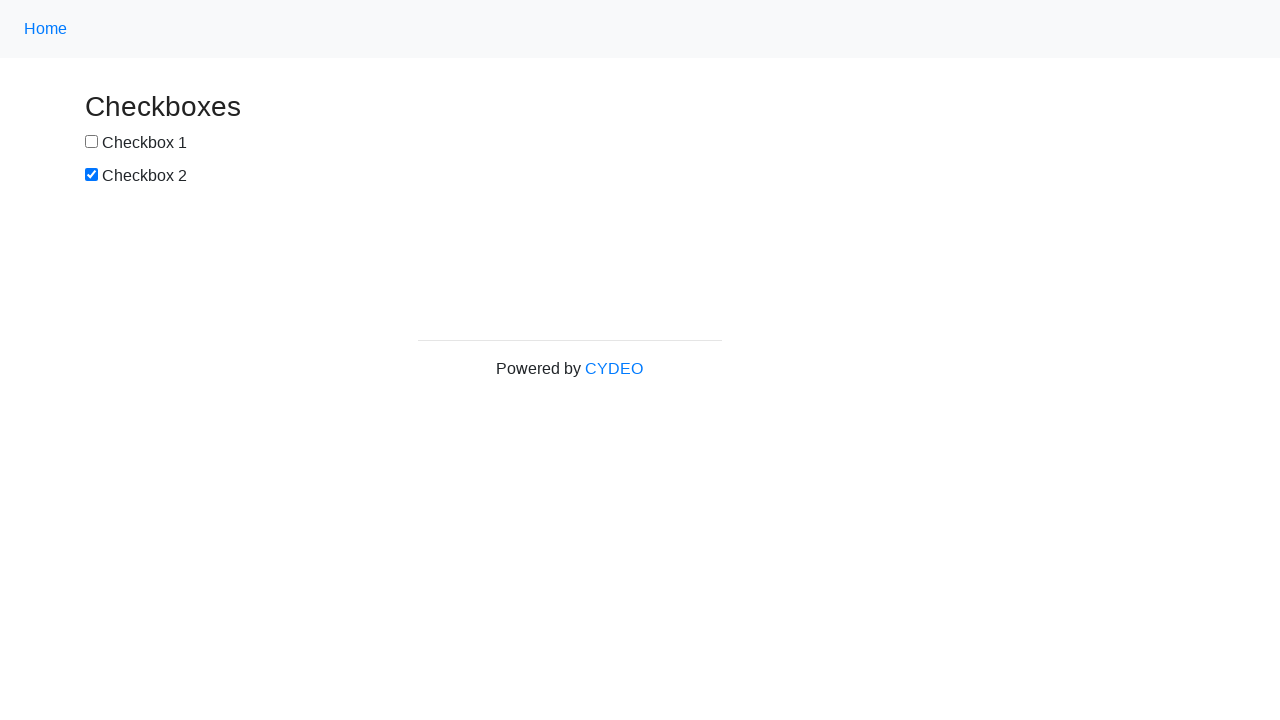

Located checkbox1 element
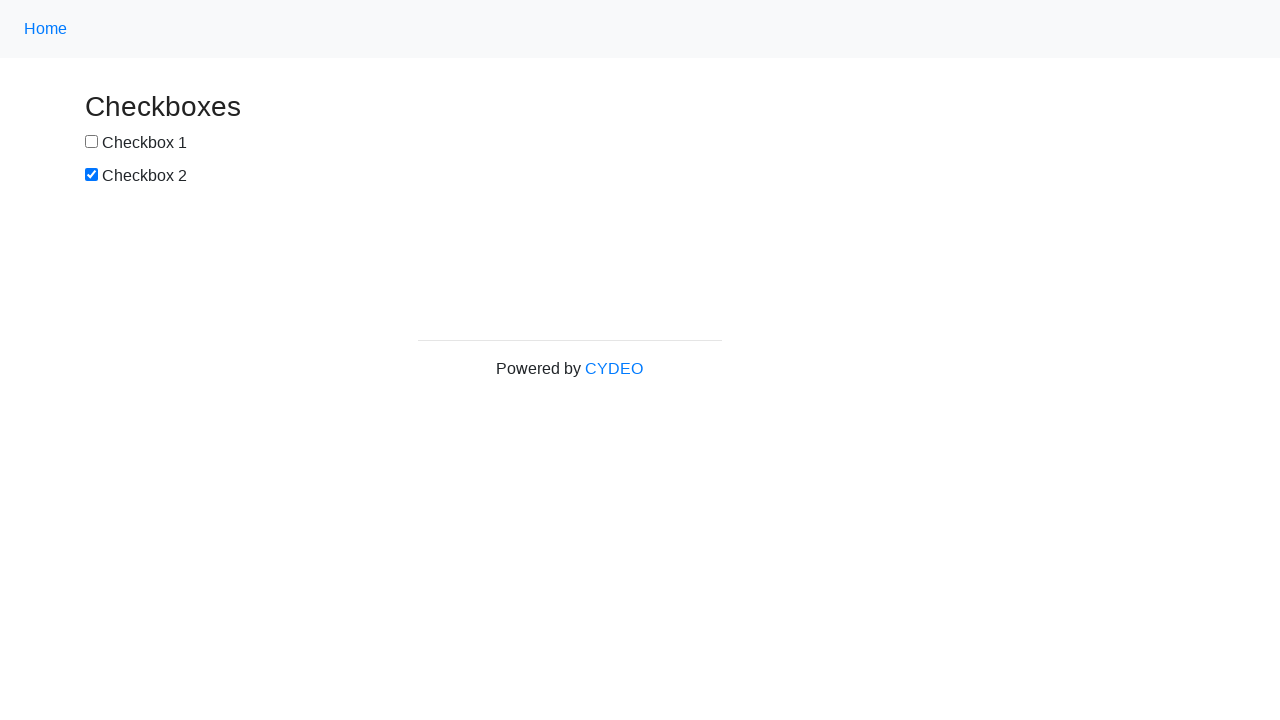

Located checkbox2 element
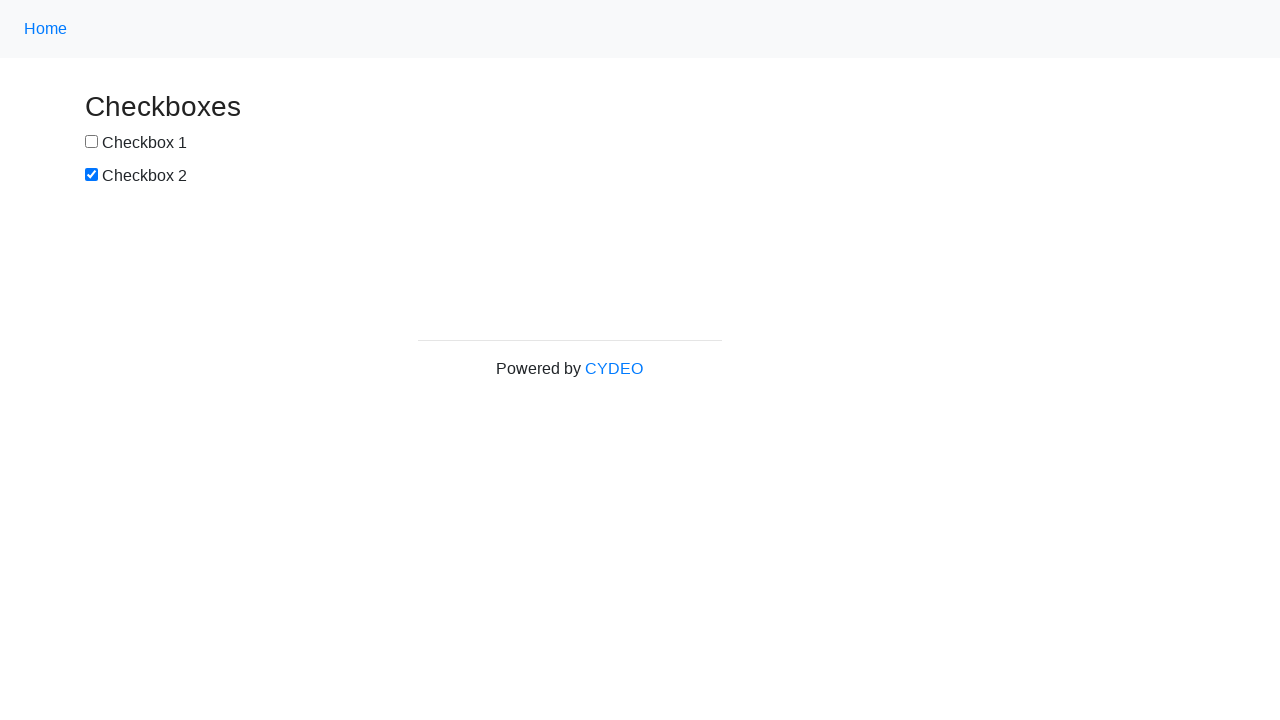

Verified checkbox1 is unchecked by default
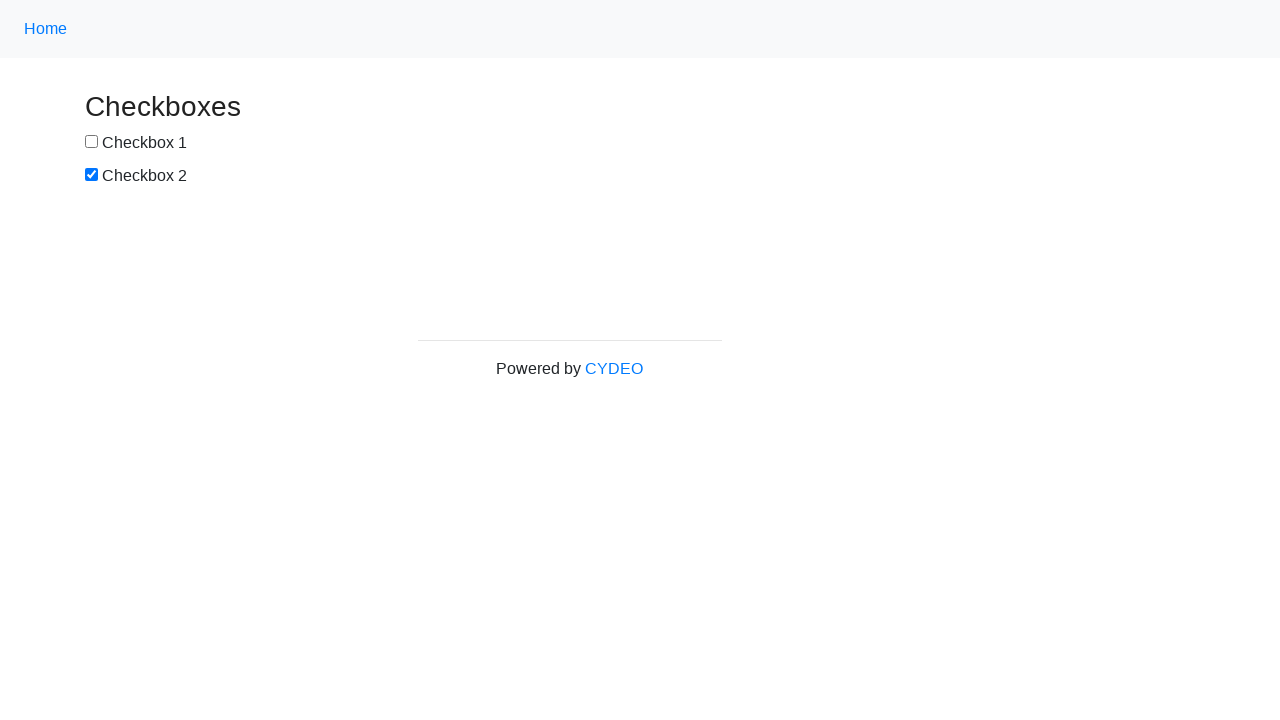

Verified checkbox2 is checked by default
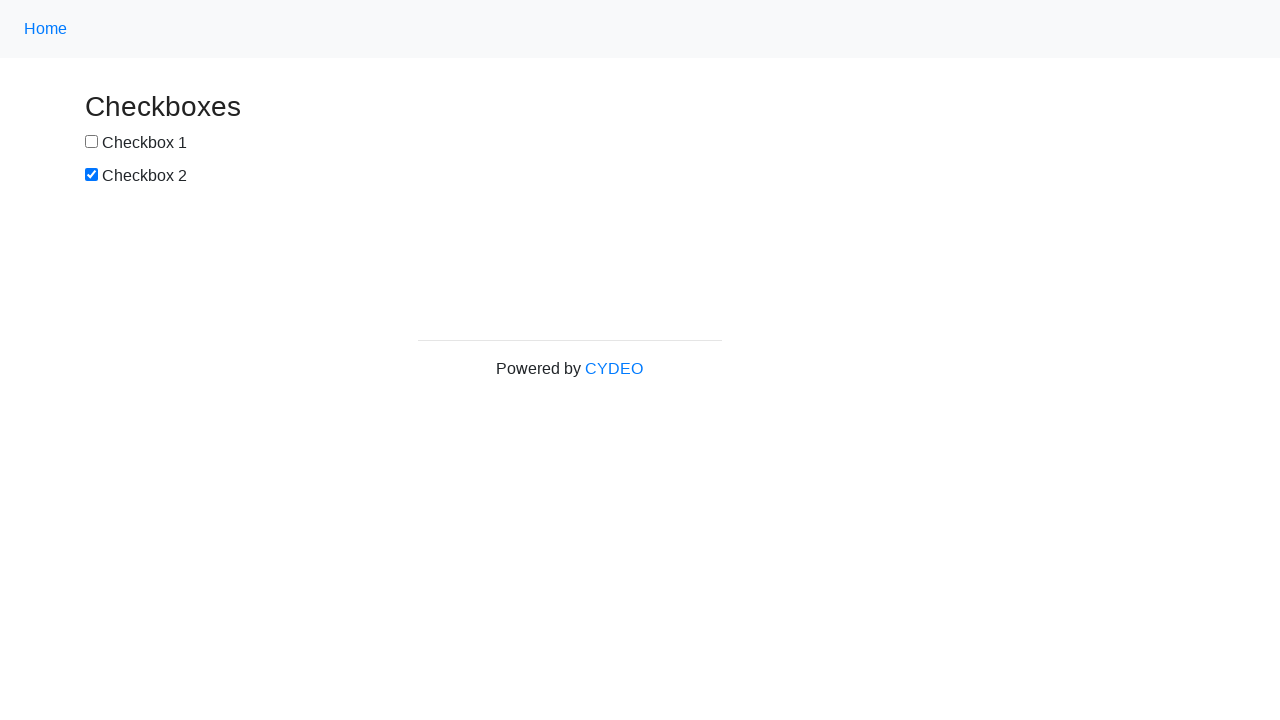

Clicked checkbox1 to select it at (92, 142) on input[name='checkbox1']
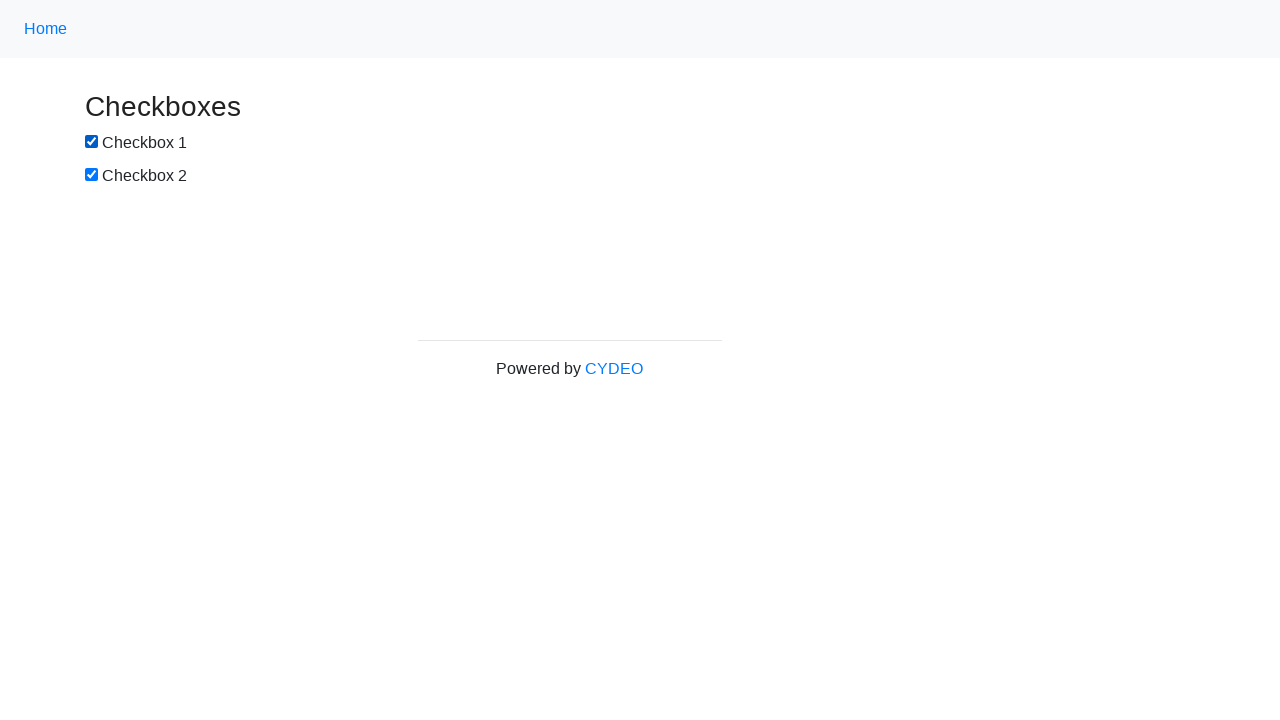

Clicked checkbox2 to deselect it at (92, 175) on input[name='checkbox2']
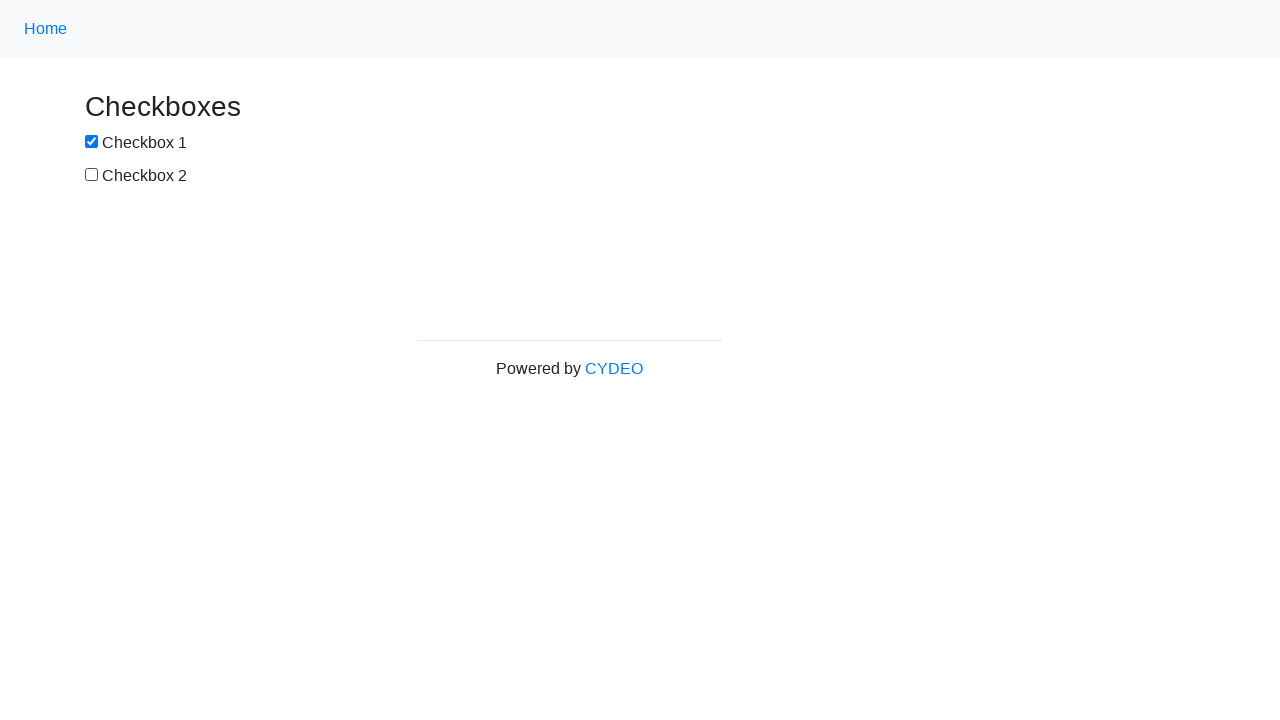

Verified checkbox1 is now checked after click
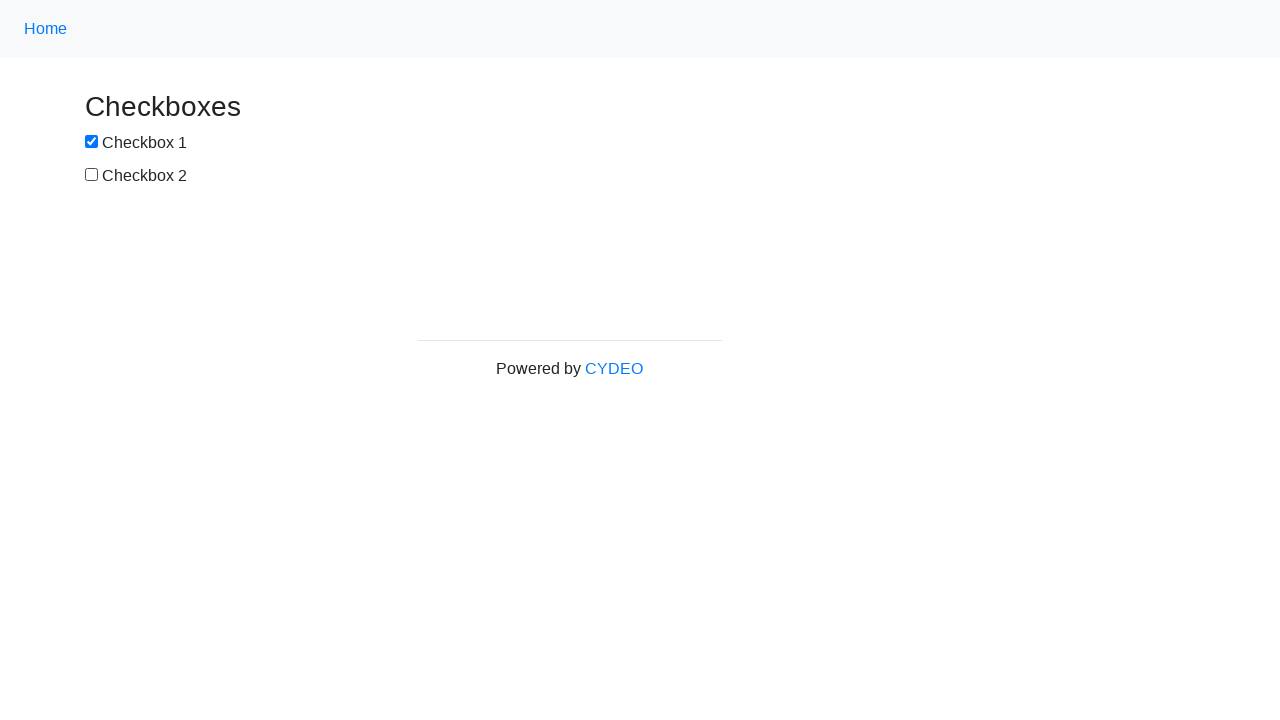

Verified checkbox2 is now unchecked after click
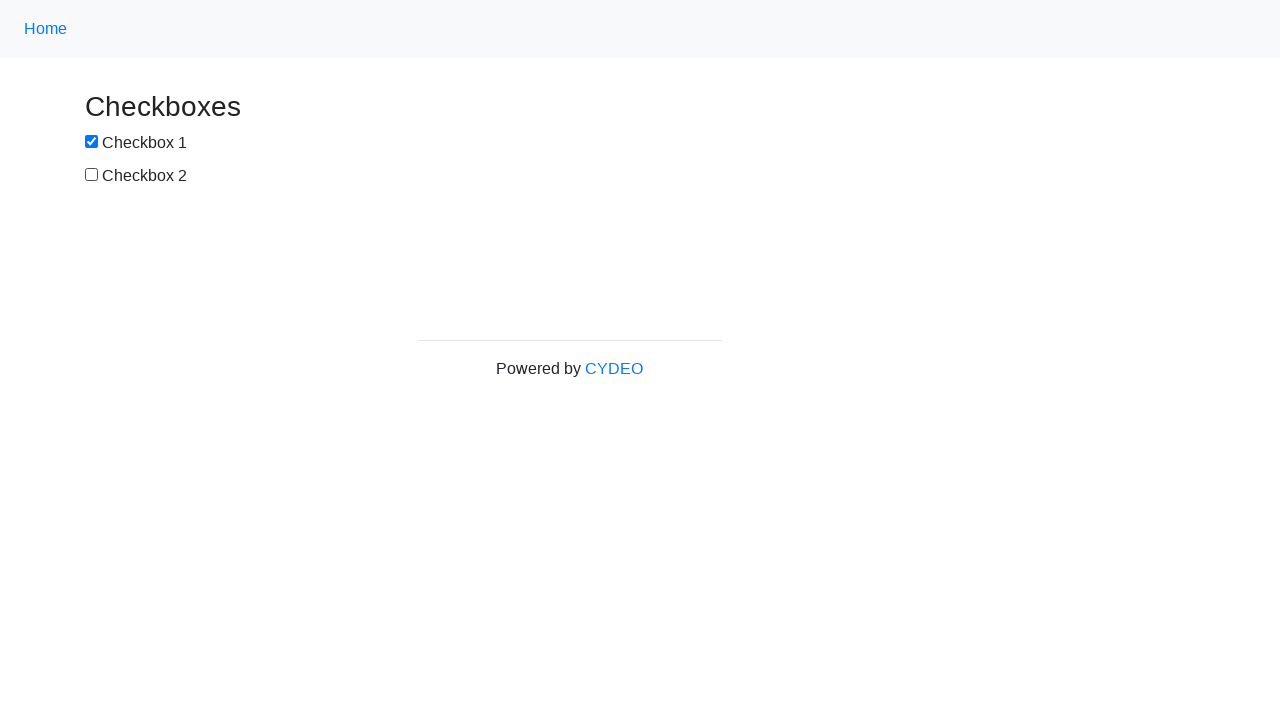

Clicked home link at (46, 29) on a[href='/']
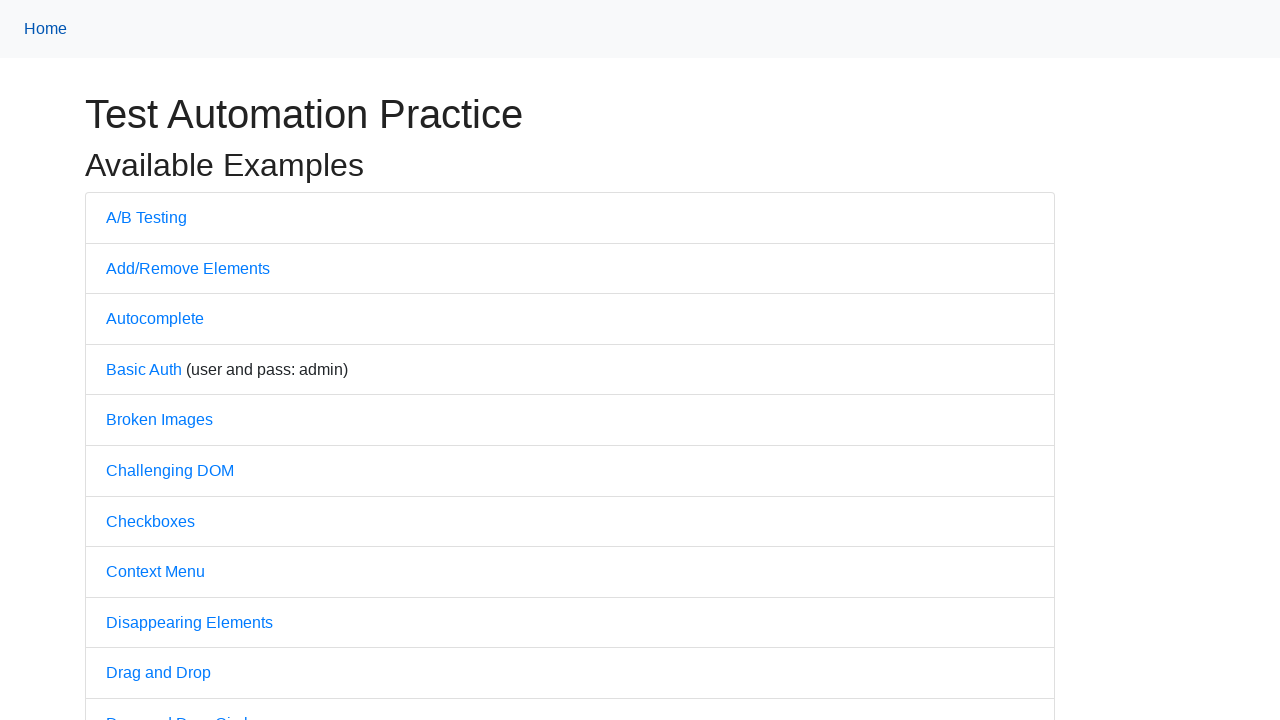

Navigated back using browser back button
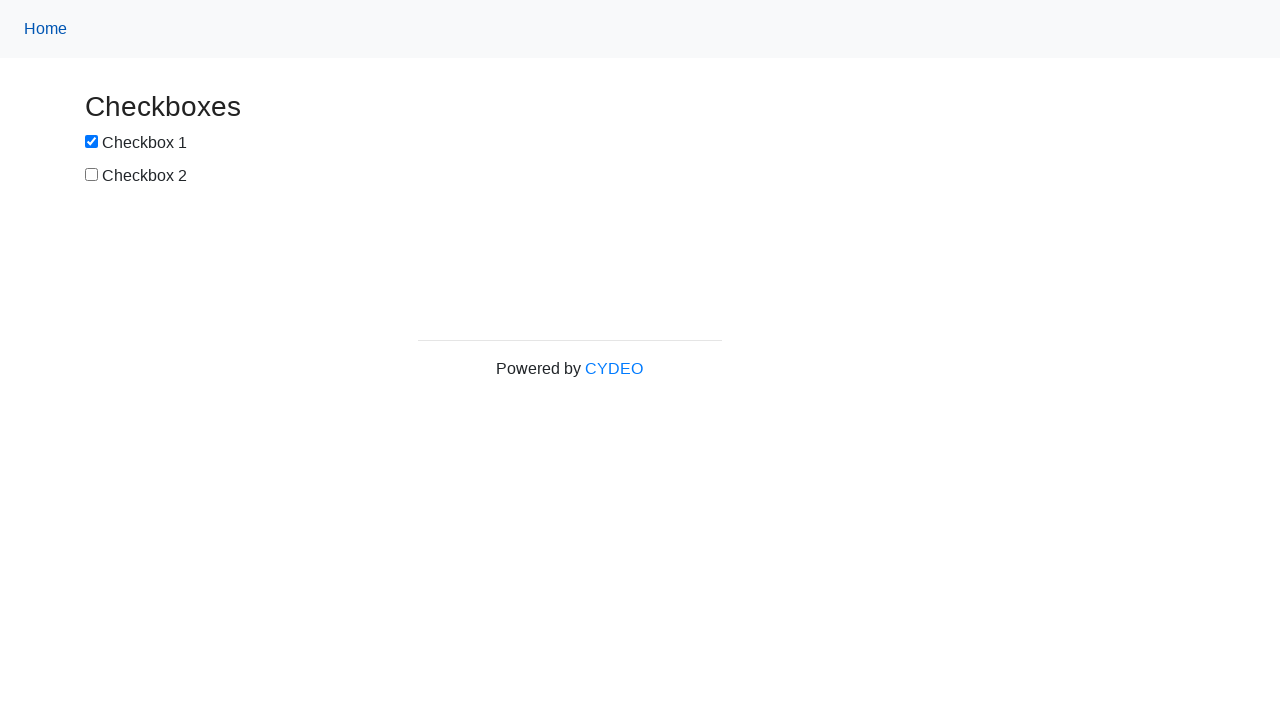

Navigated forward using browser forward button
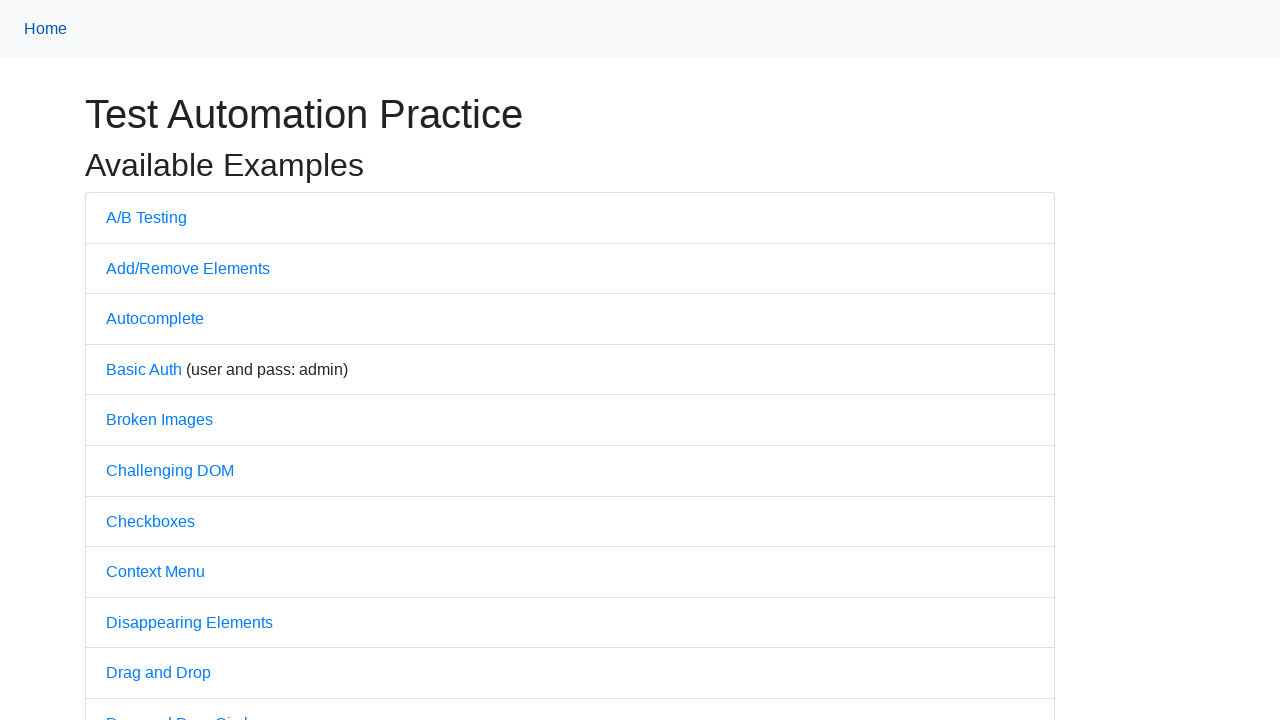

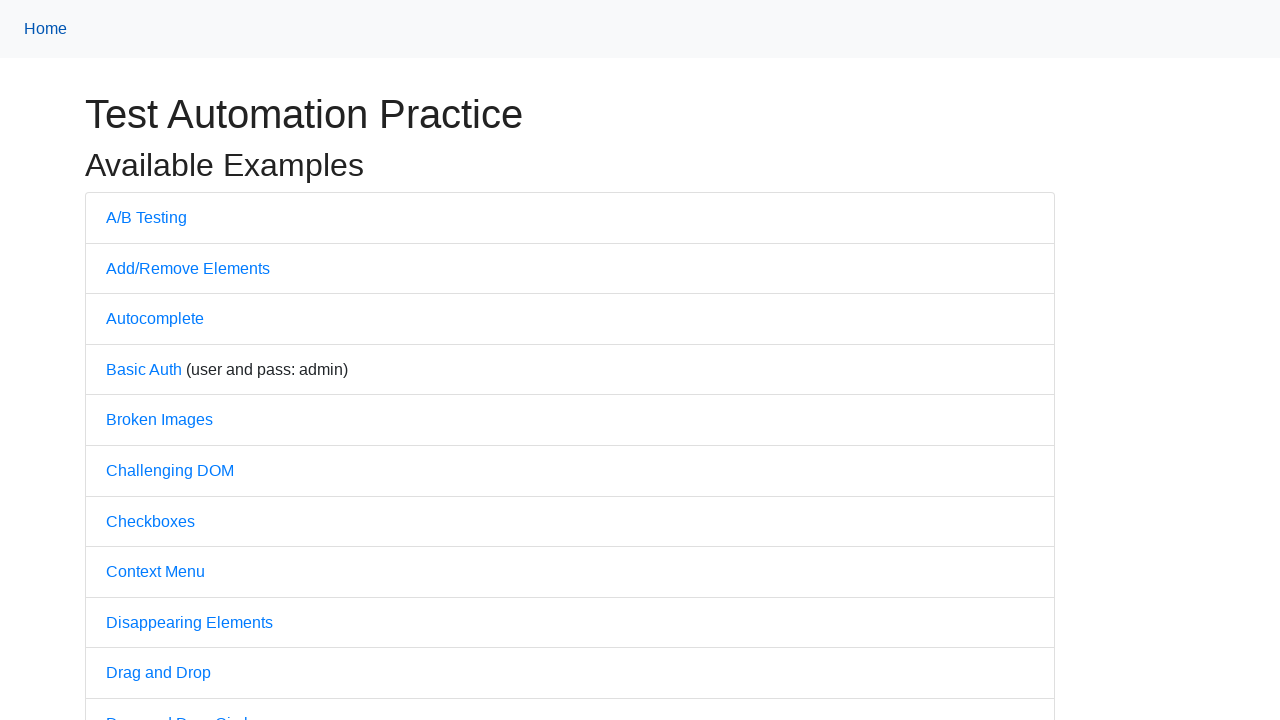